Tests scrolling behavior by navigating to a frames test page and scrolling an image element into view.

Starting URL: http://applitools.github.io/demo/TestPages/FramesTestPage

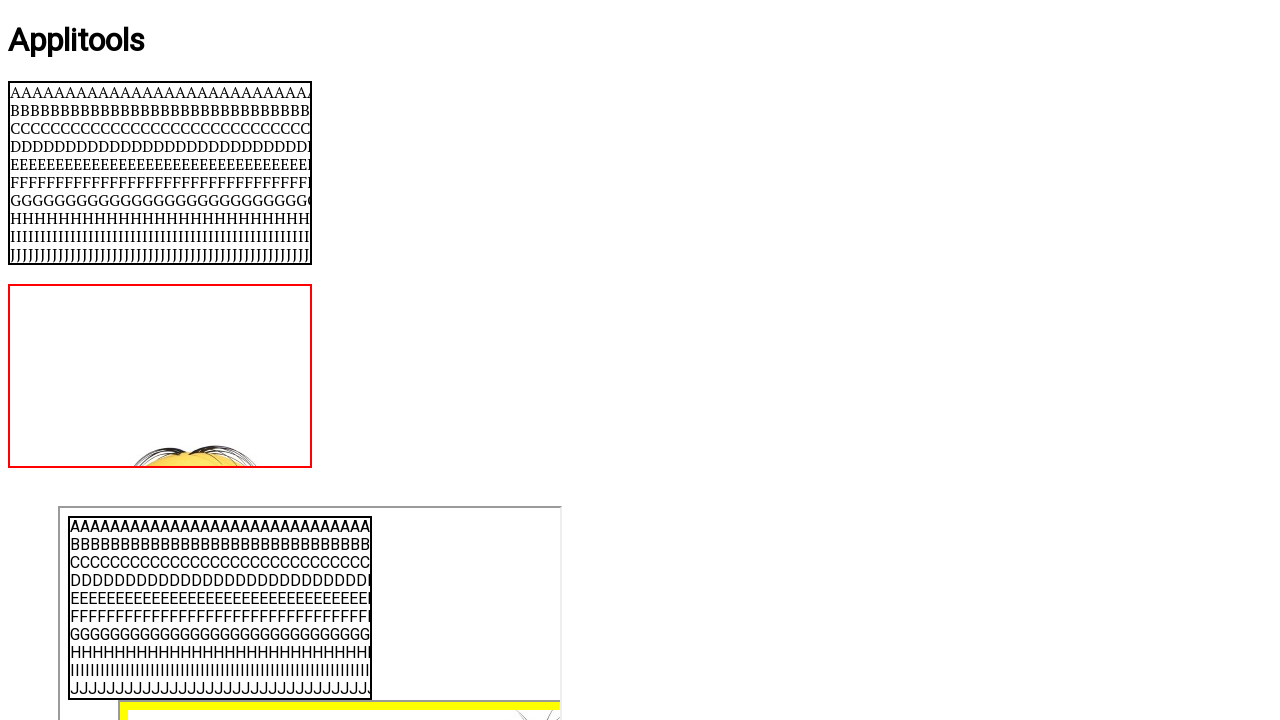

Waited for overflowing div image element to load
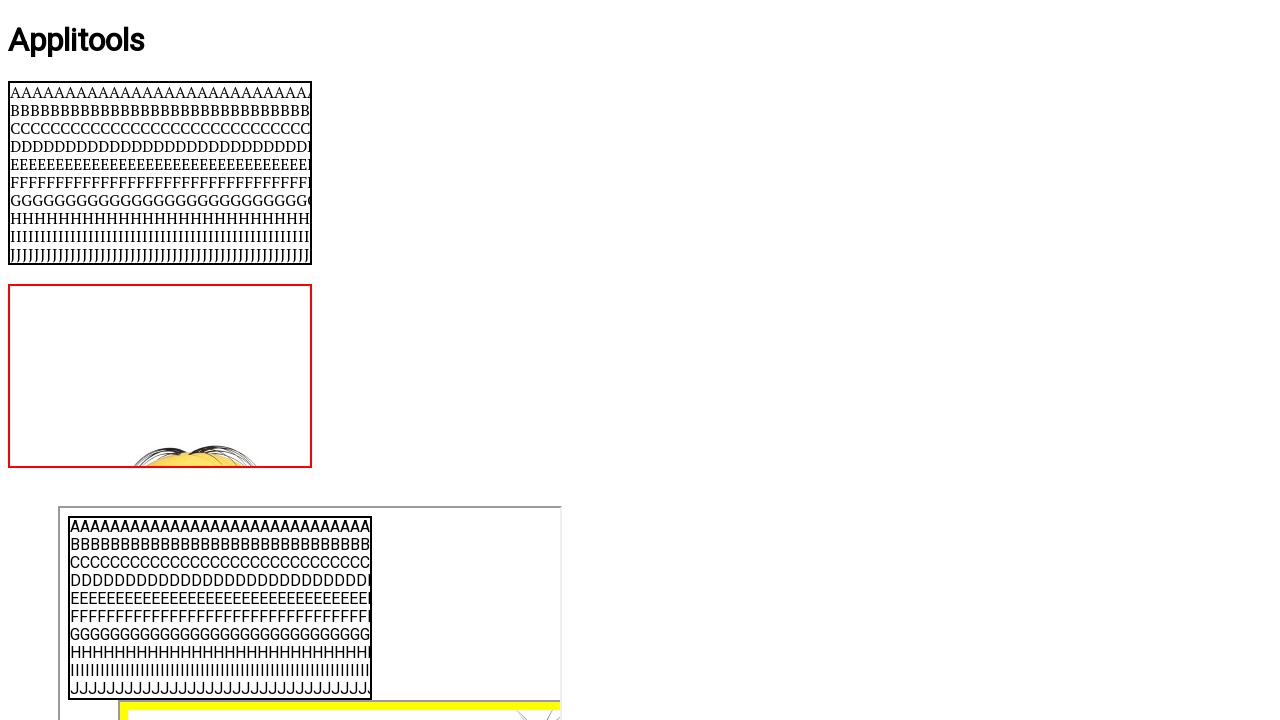

Scrolled the overflowing div image into view
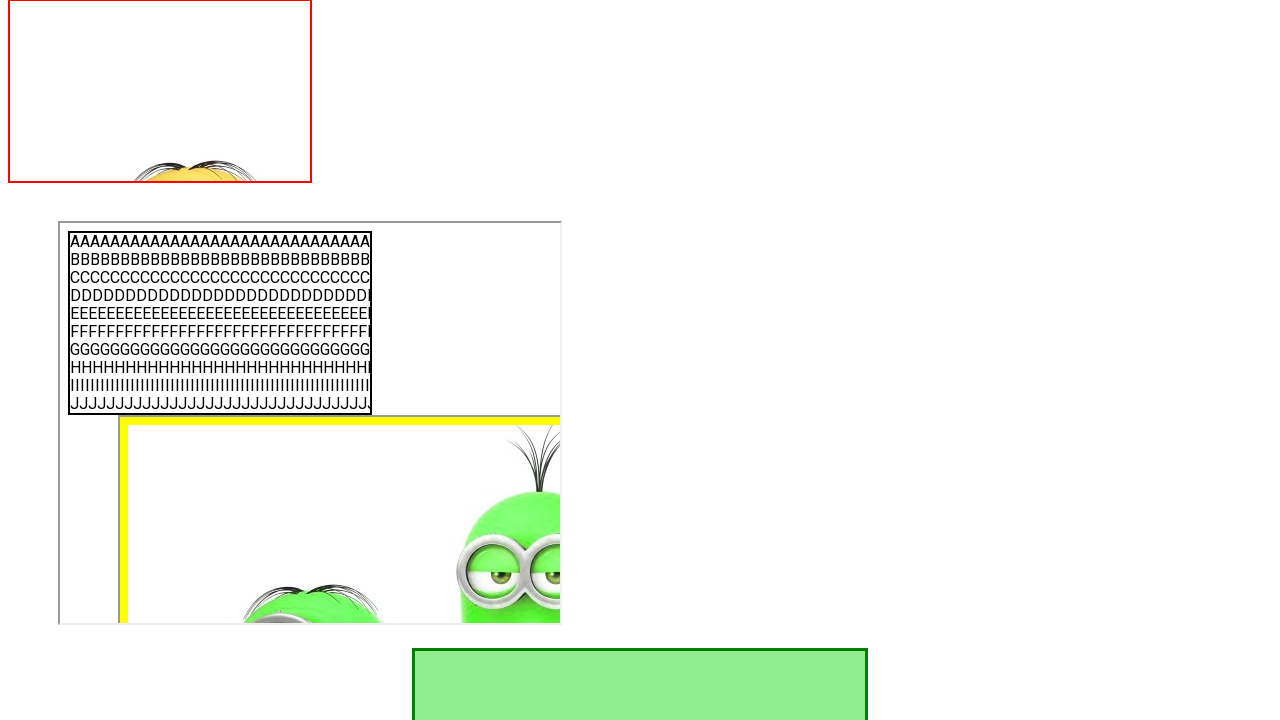

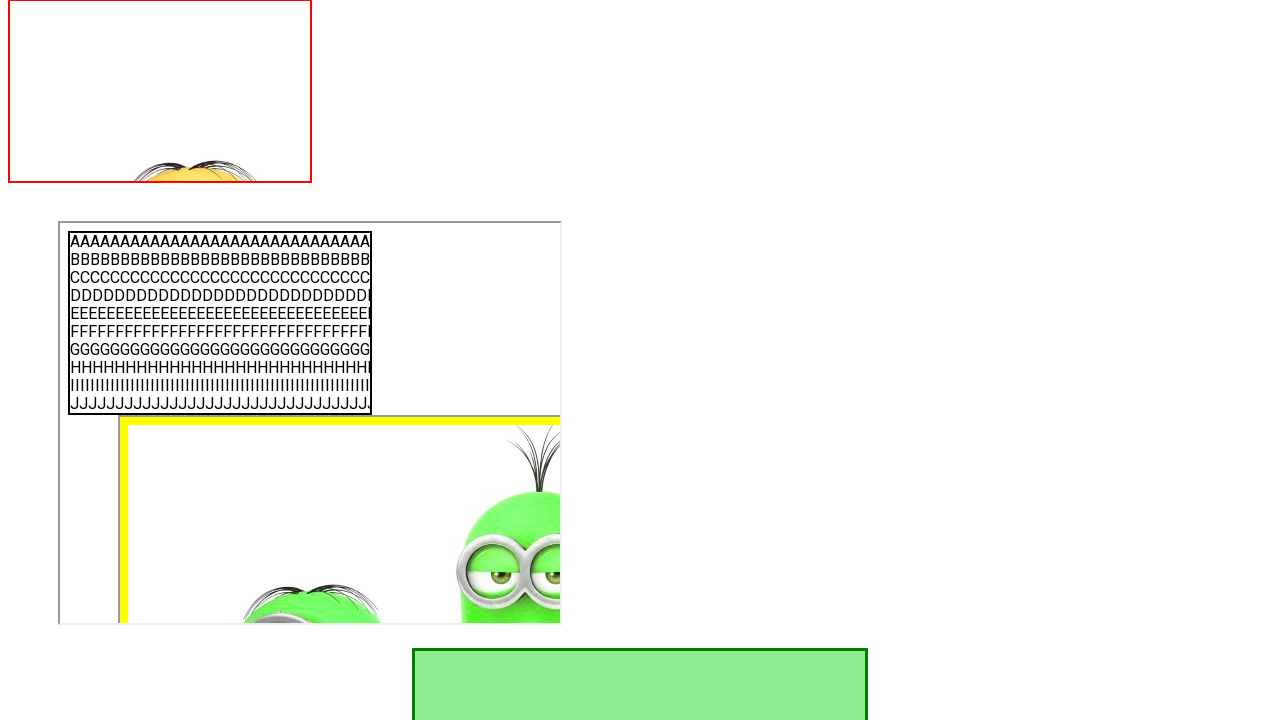